Tests the sign-up form with empty password fields to verify password validation

Starting URL: https://www.sharelane.com/cgi-bin/register.py?page=1&zip_code=222222

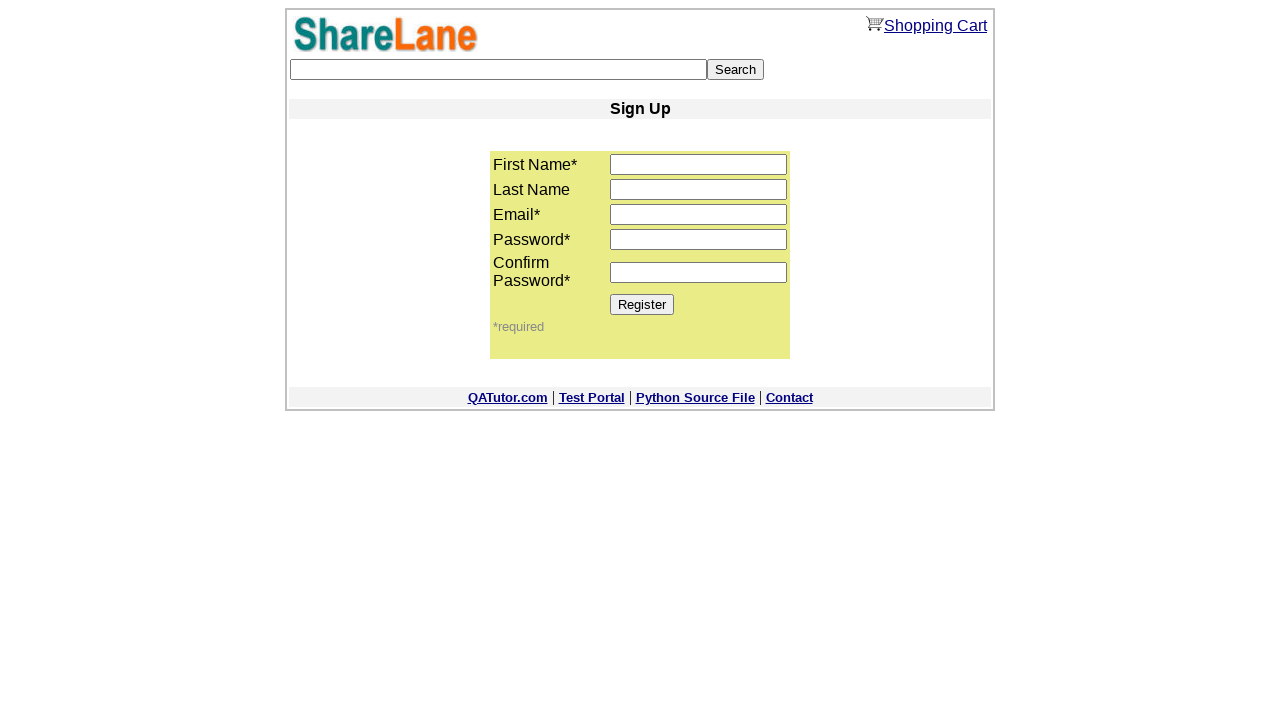

Filled first name field with 'Nat' on input[name='first_name']
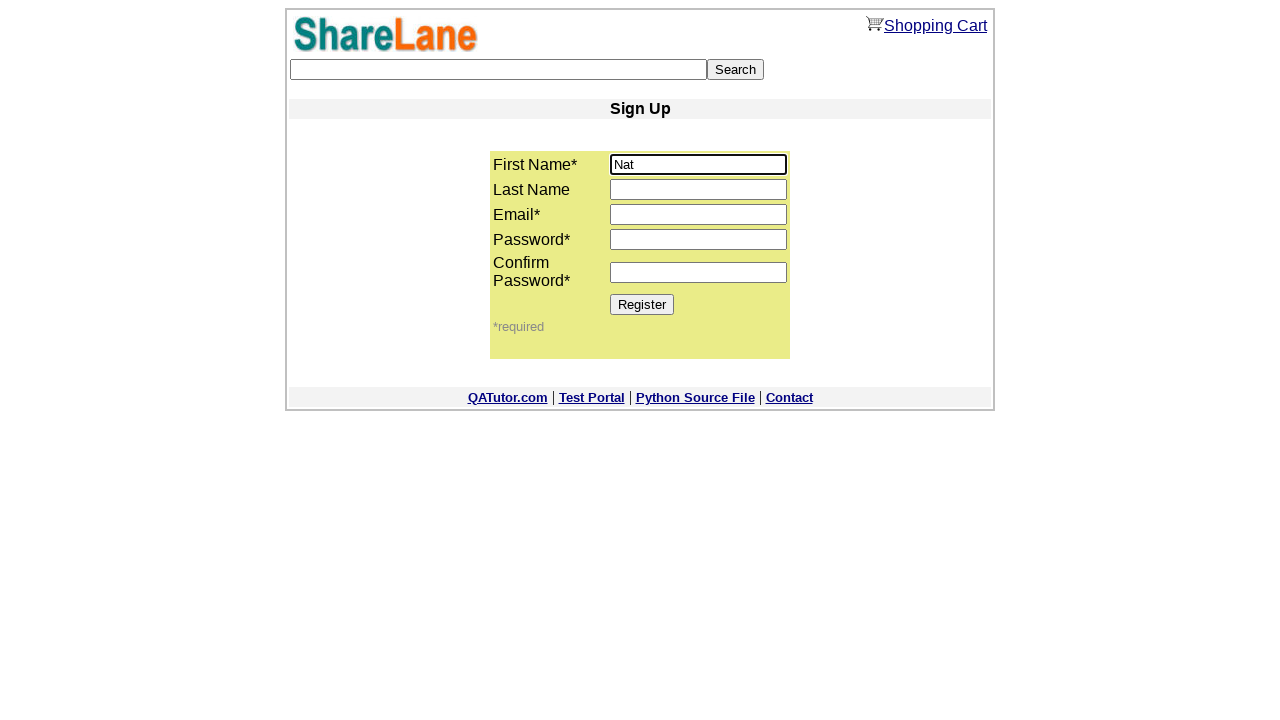

Filled last name field with 'Voitcehovich' on input[name='last_name']
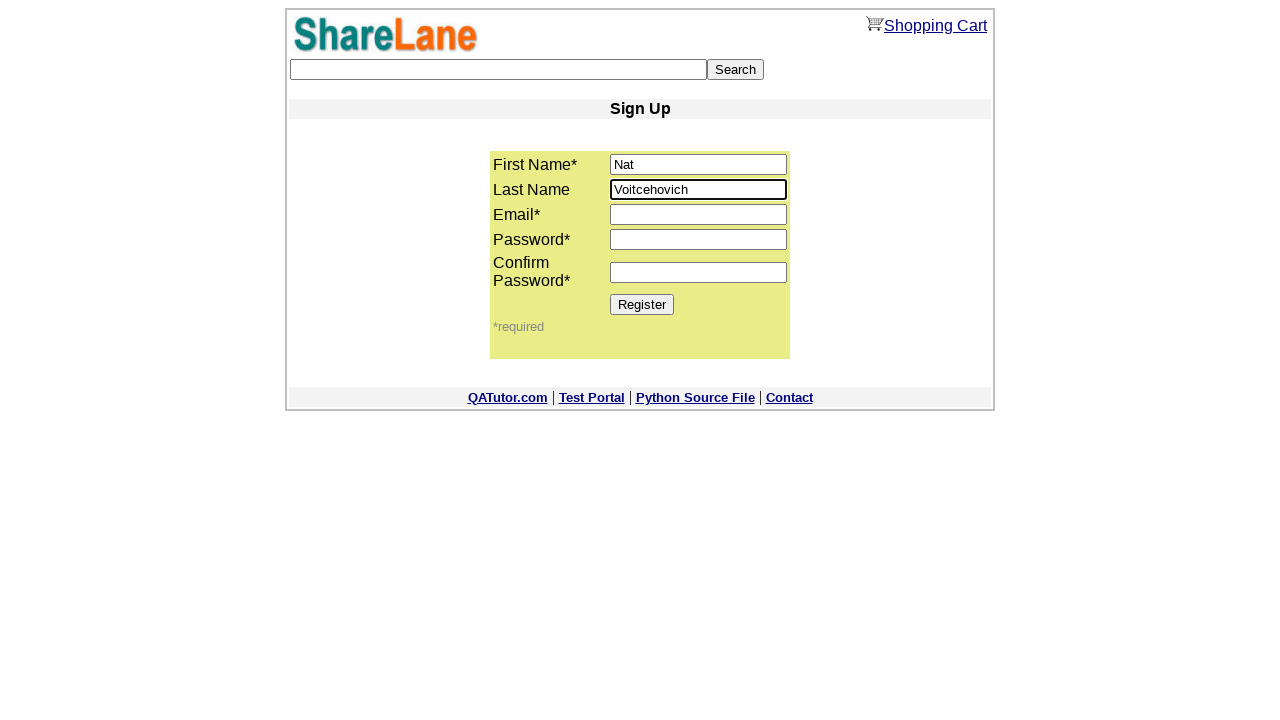

Filled email field with 'nat@yandex.ru' on input[name='email']
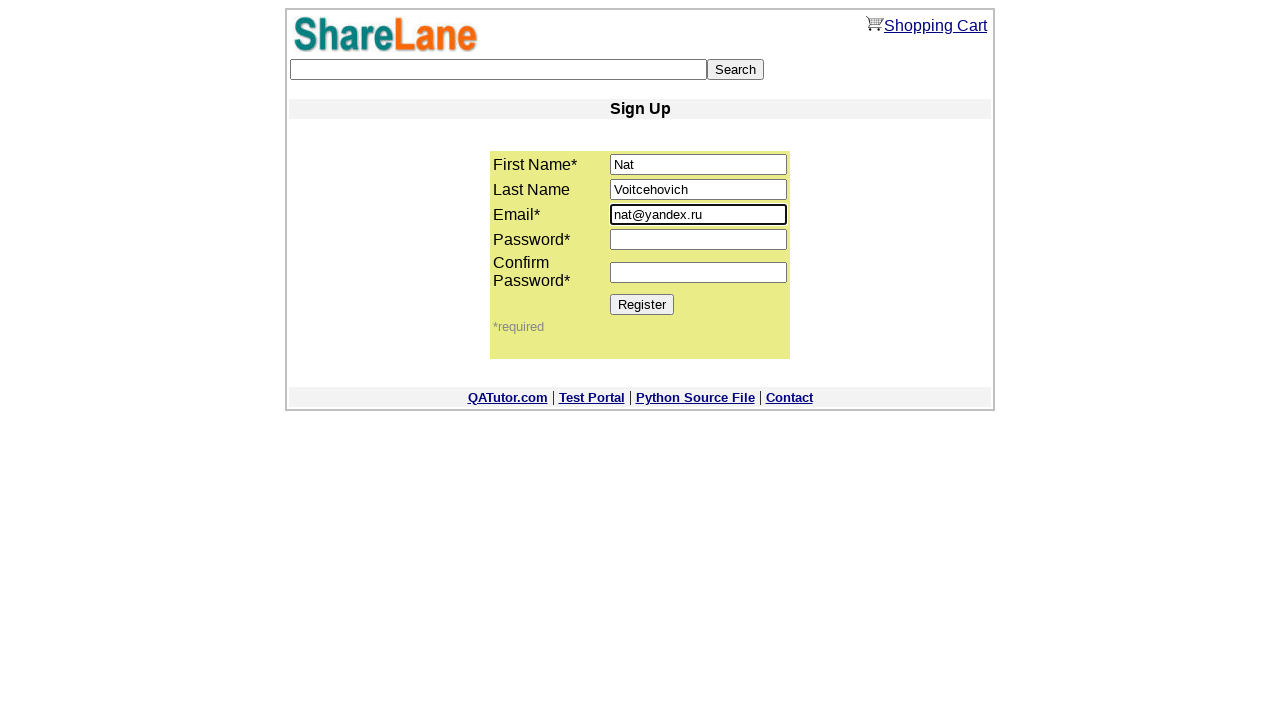

Left password field empty on input[name='password1']
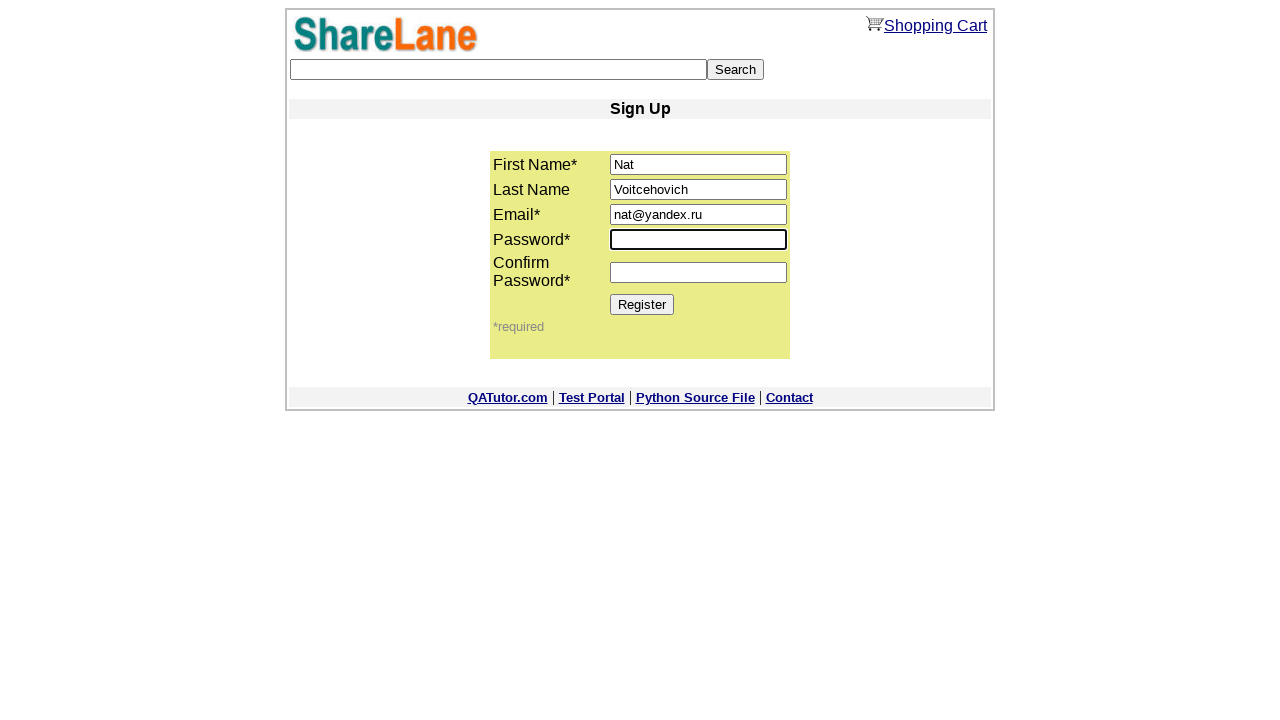

Left confirm password field empty on input[name='password2']
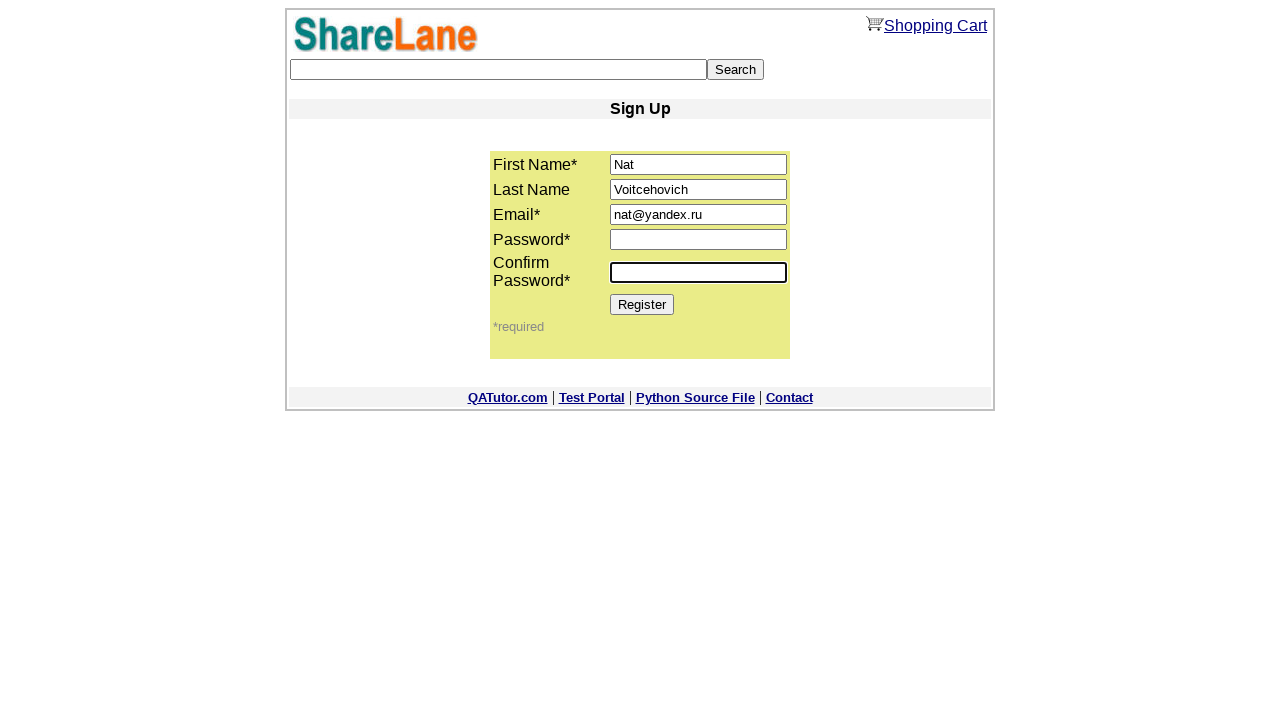

Clicked Register button to submit form with empty password fields at (642, 304) on xpath=//*[@value='Register']
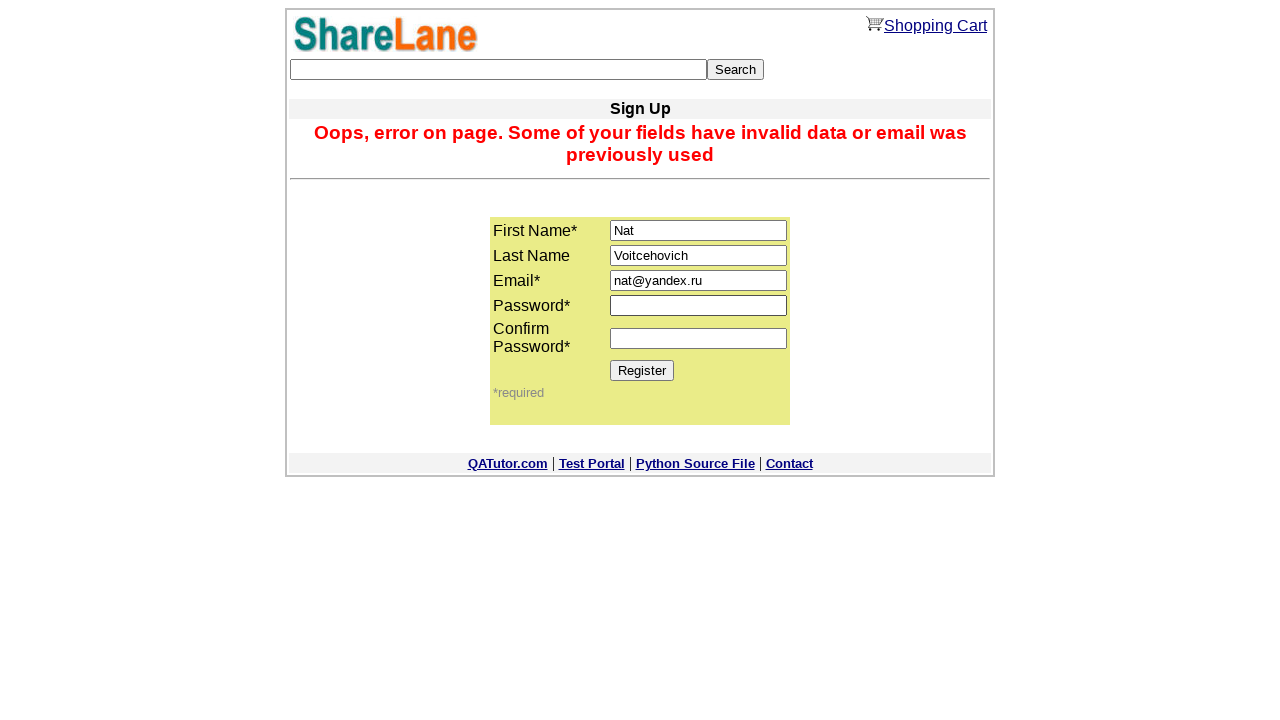

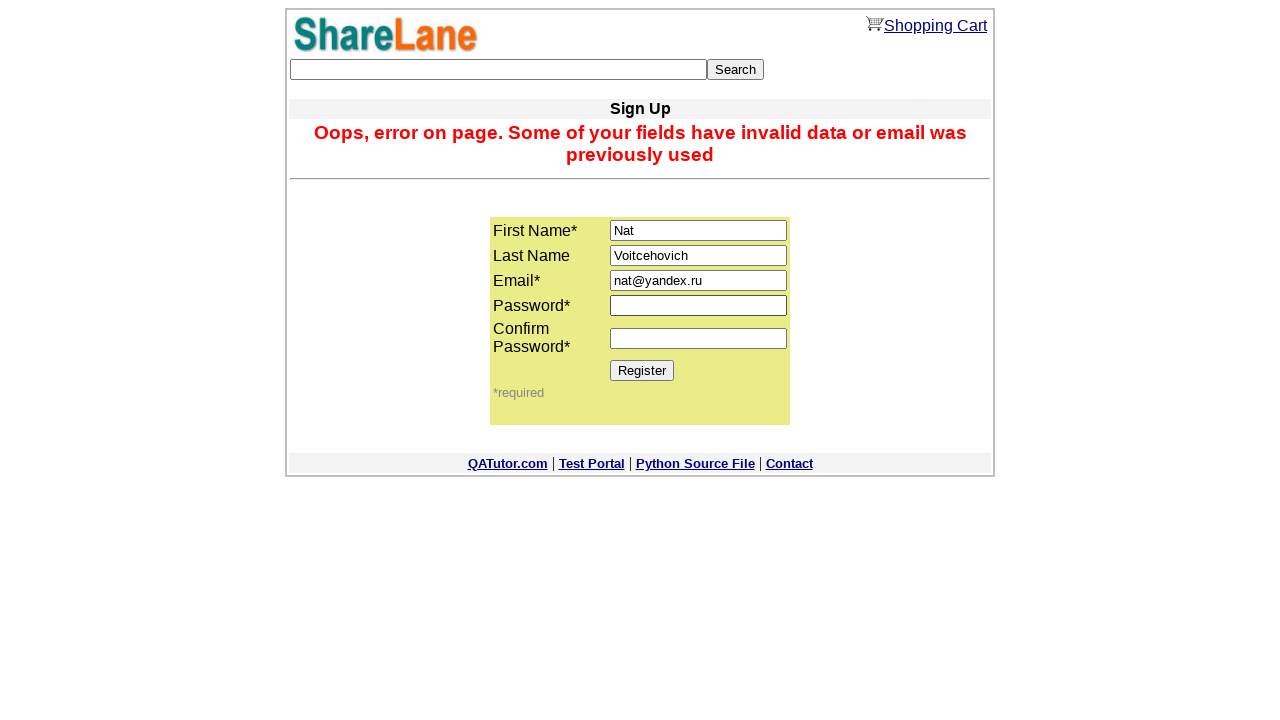